Tests various browser interactions including double-click, right-click, JavaScript execution, alert handling, and iframe switching across multiple pages on demoqa.com

Starting URL: https://demoqa.com/buttons

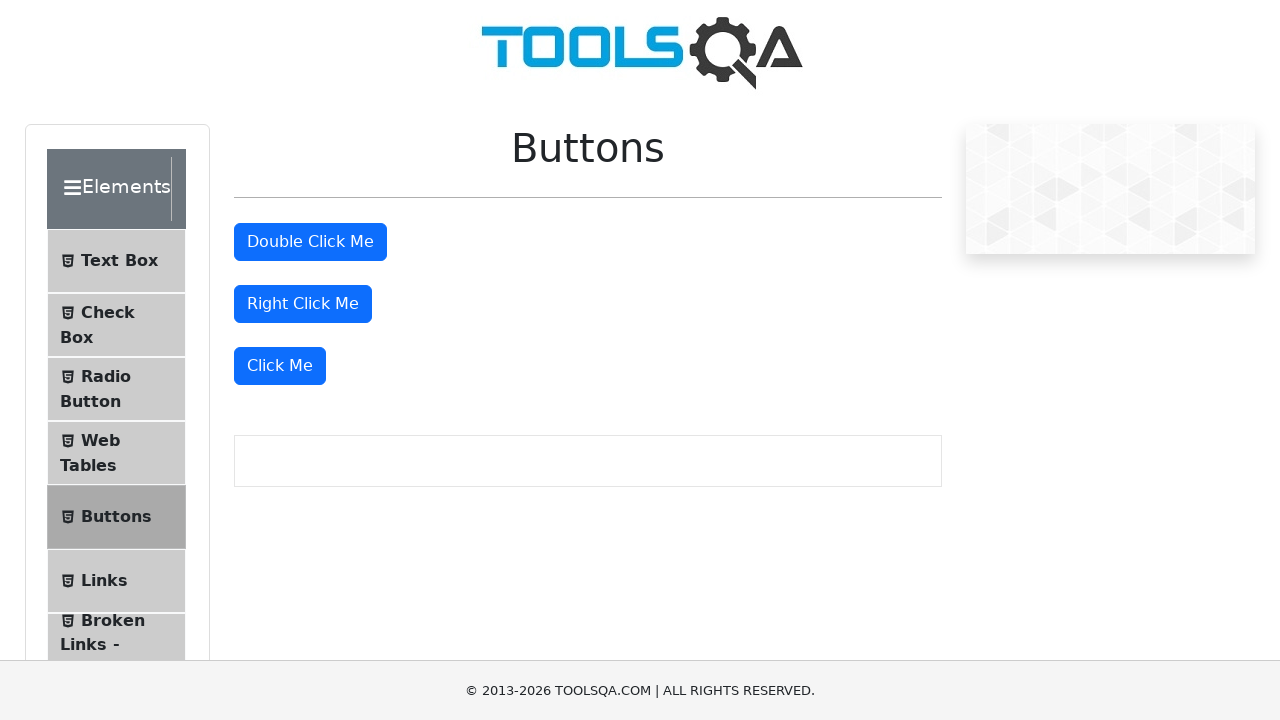

Double-clicked the double-click button at (310, 242) on #doubleClickBtn
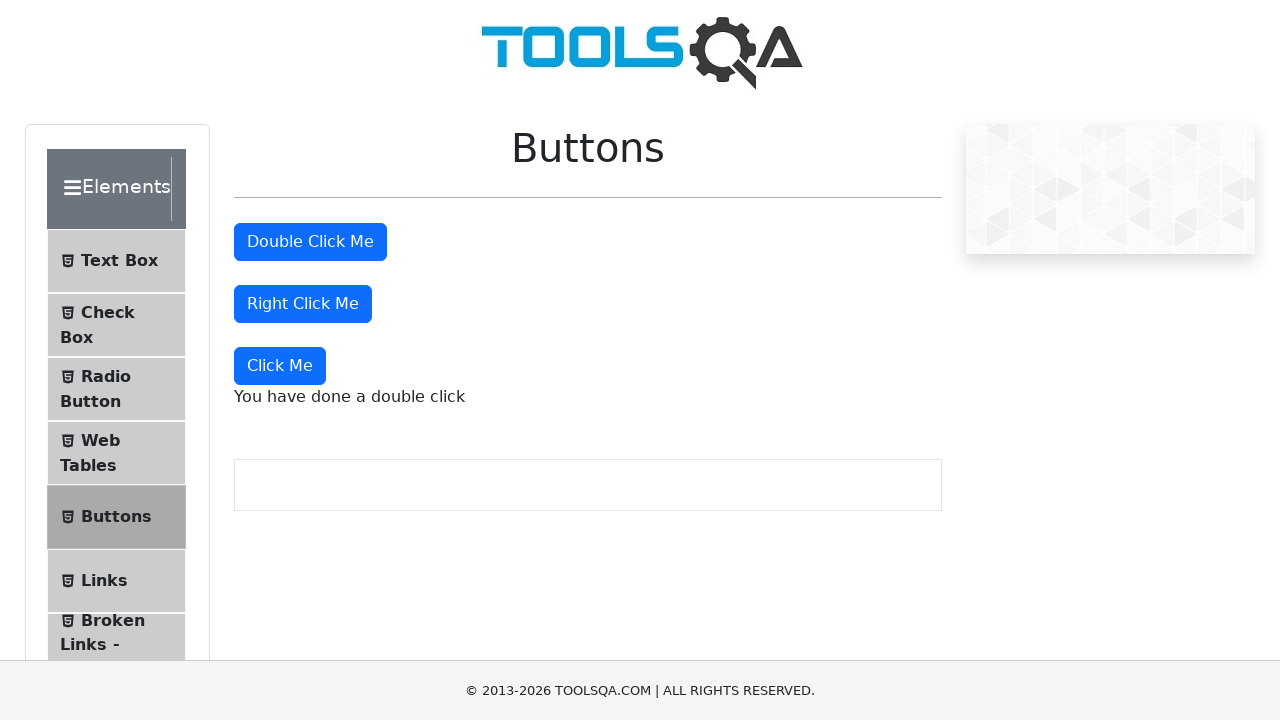

Retrieved double-click message: You have done a double click
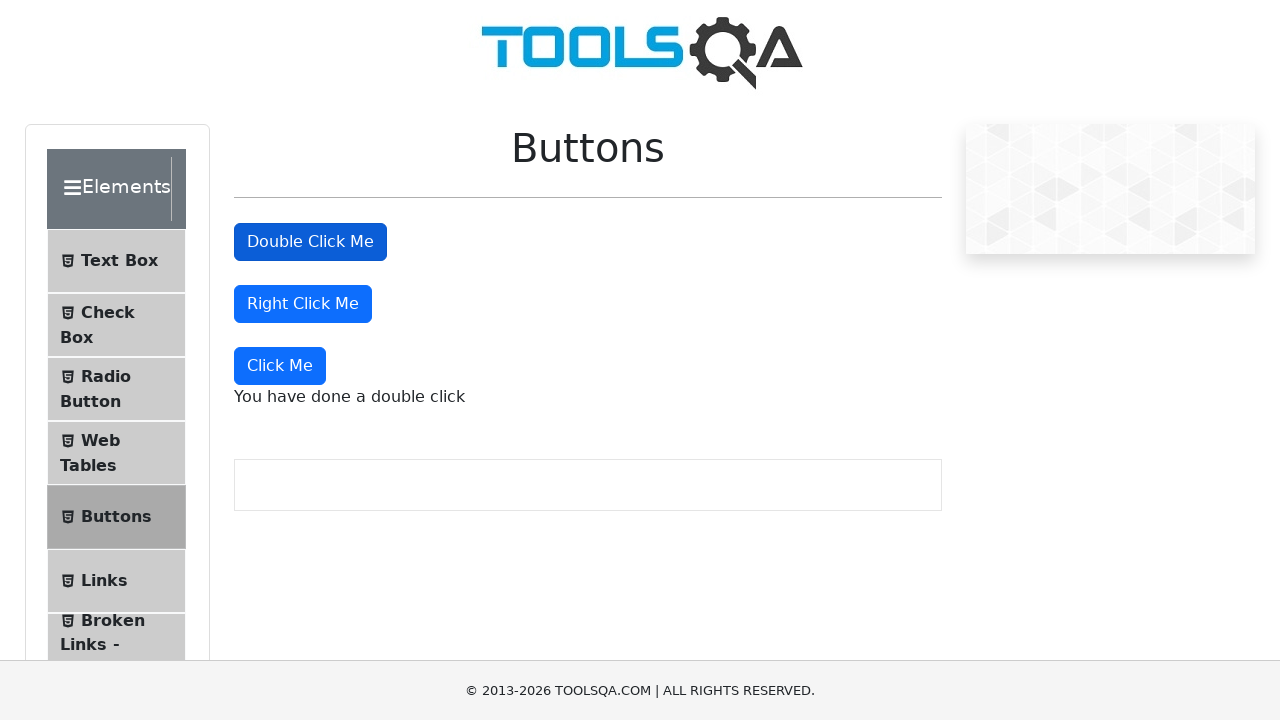

Right-clicked the right-click button at (303, 304) on #rightClickBtn
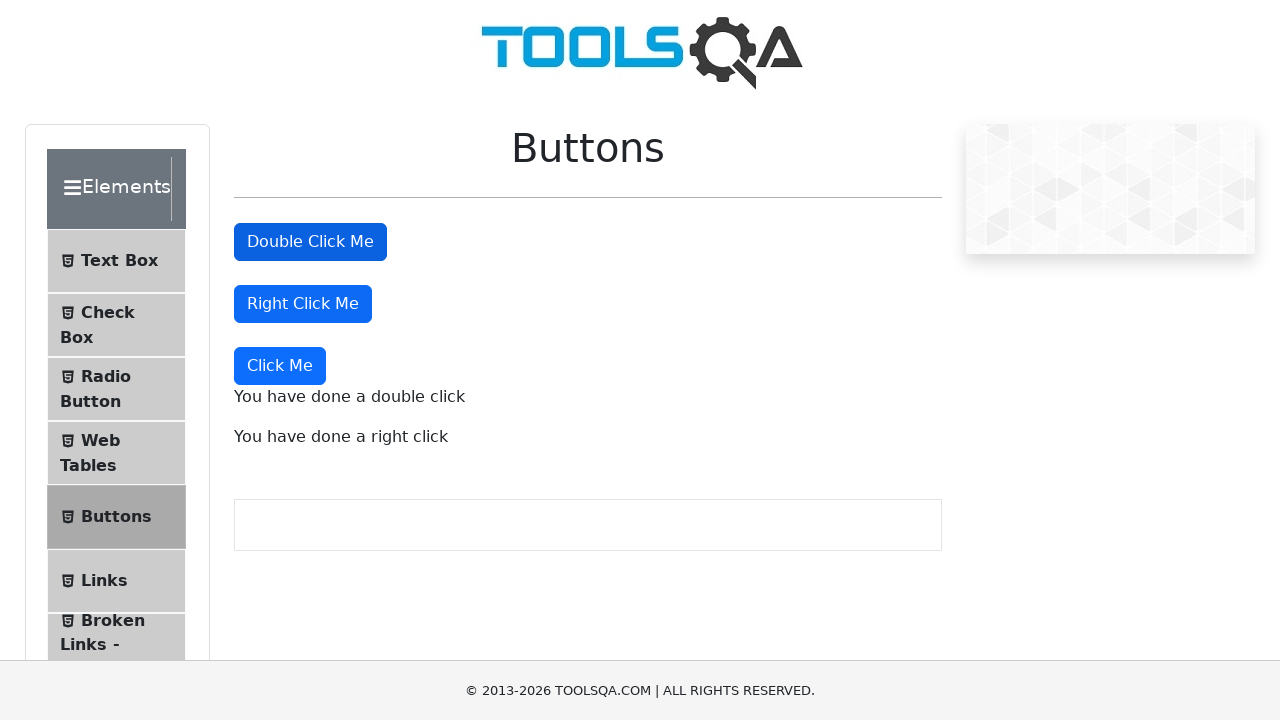

Retrieved right-click message: You have done a right click
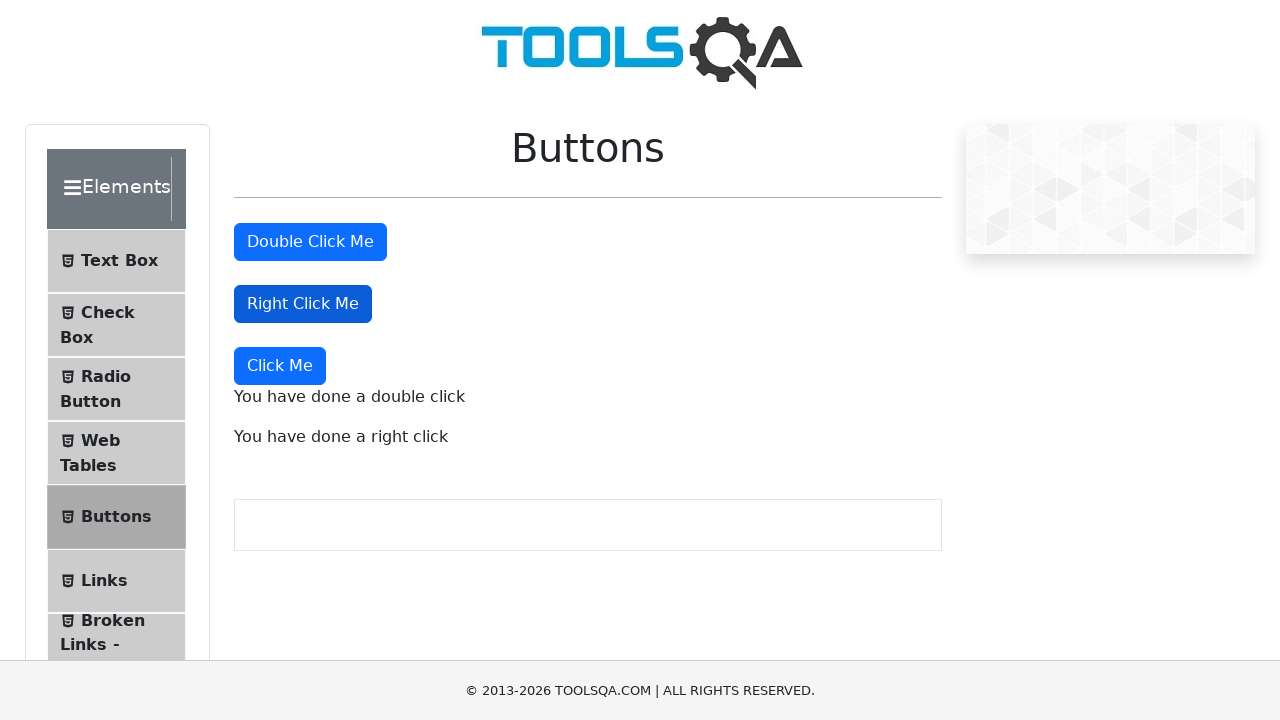

Navigated to text-box page
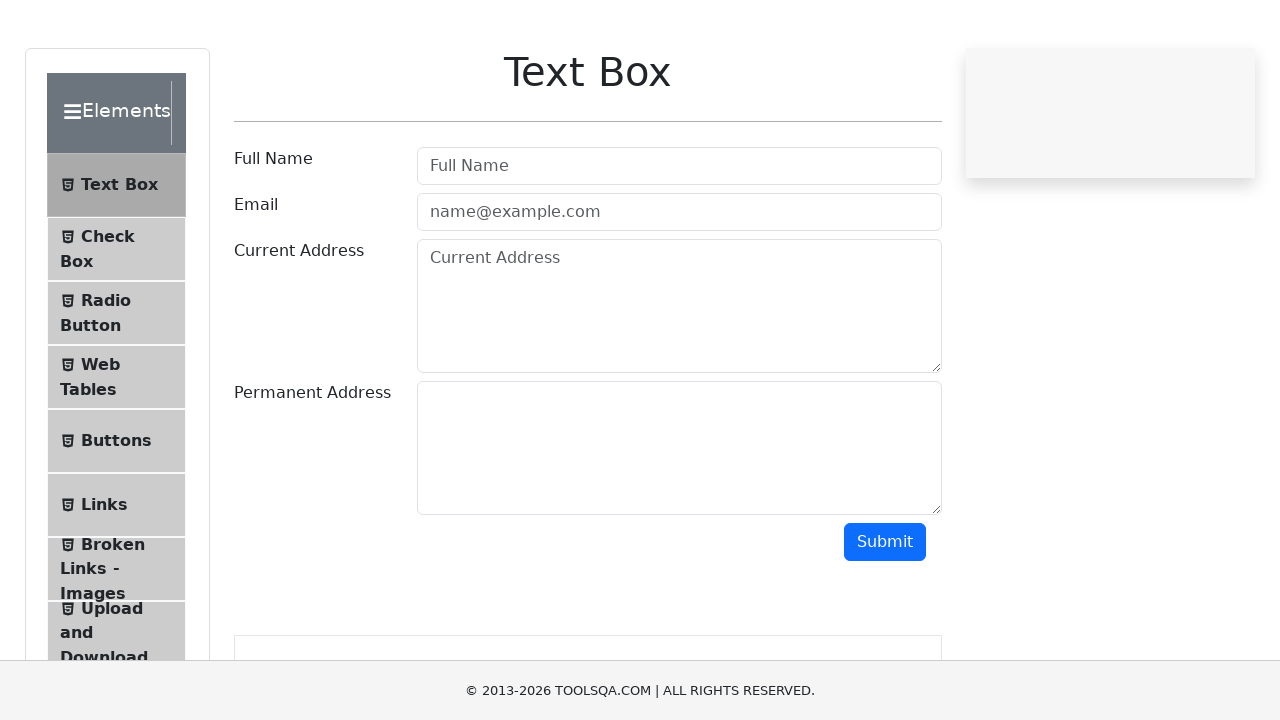

Executed JavaScript to fill userName field with 'Selenium Automation'
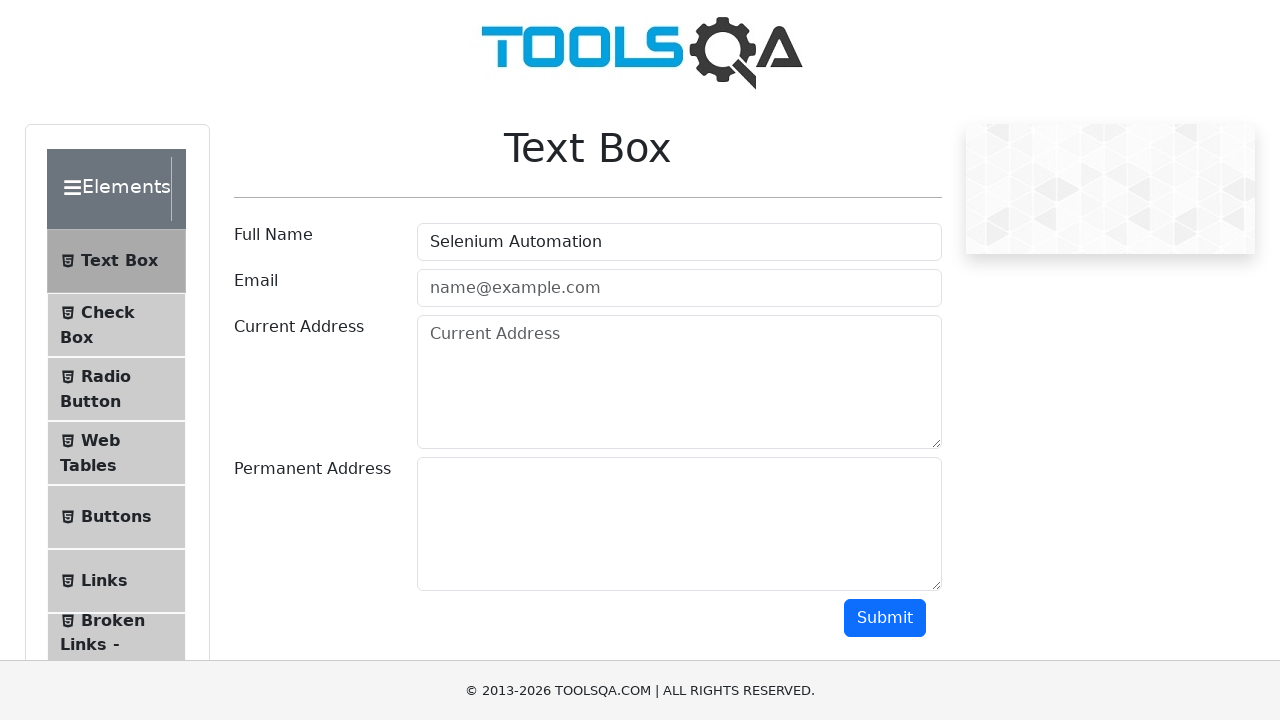

Navigated to alerts page
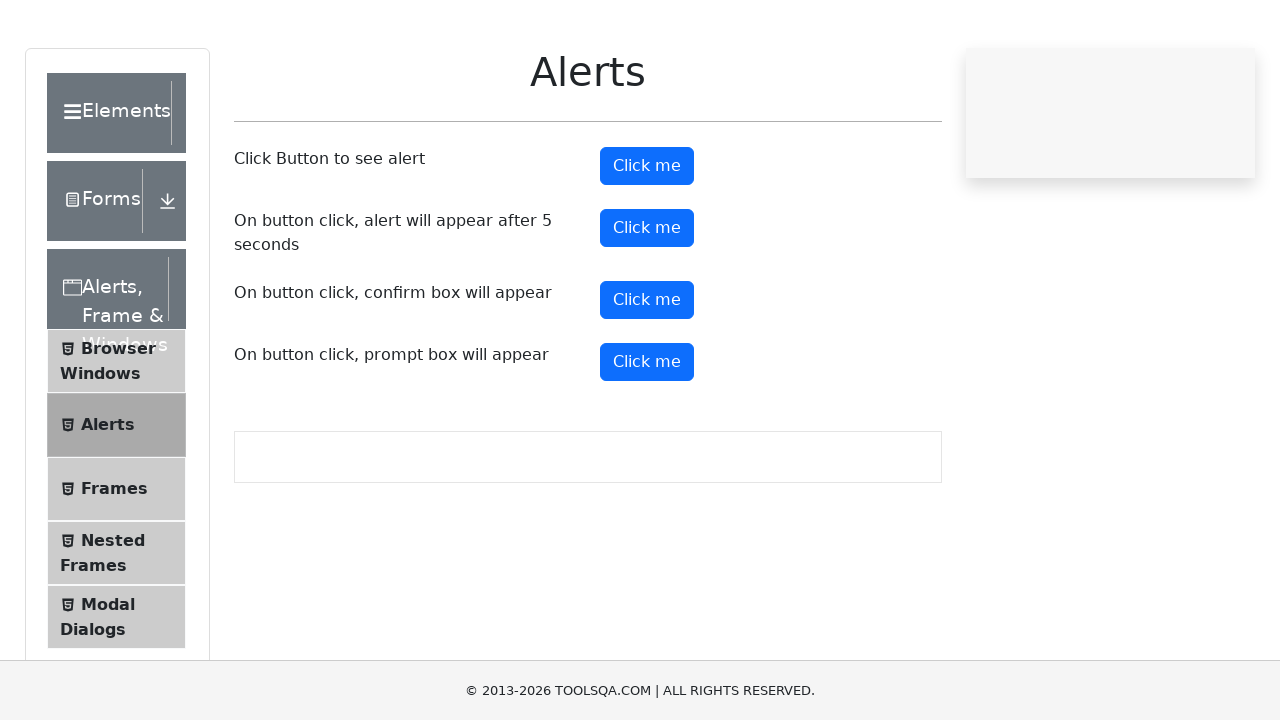

Clicked button to trigger simple alert at (647, 242) on #alertButton
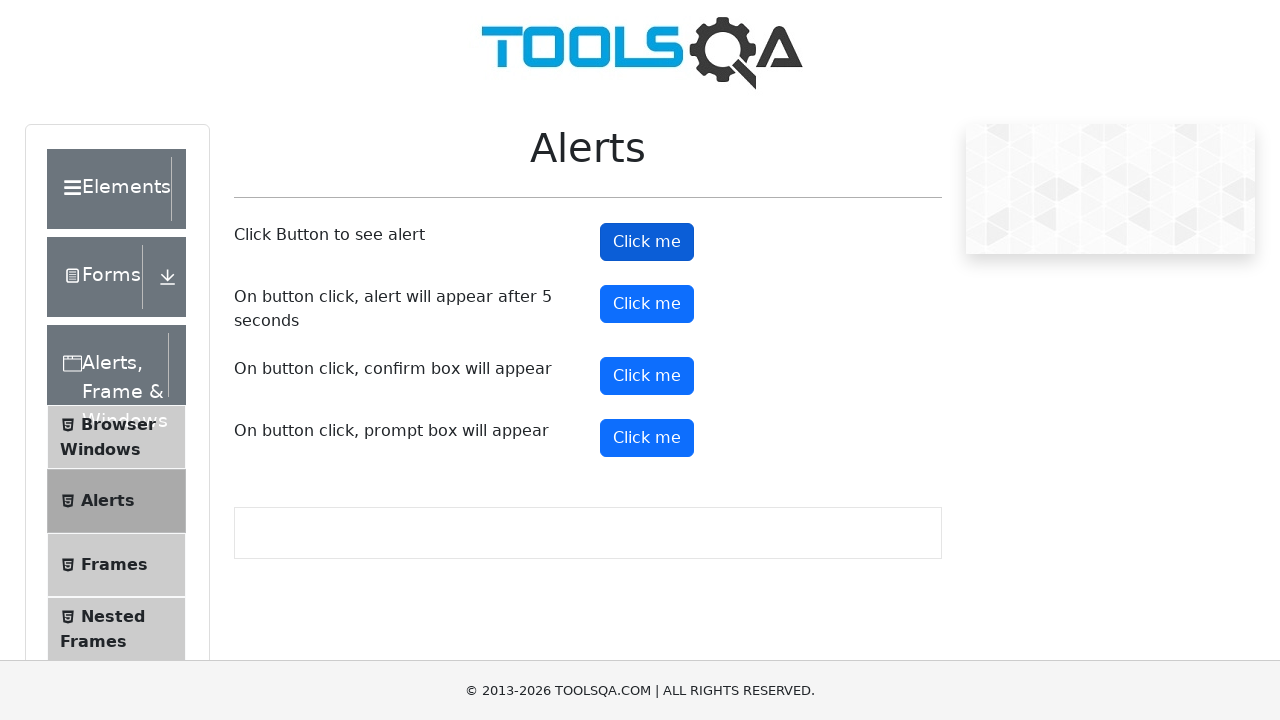

Accepted simple alert dialog
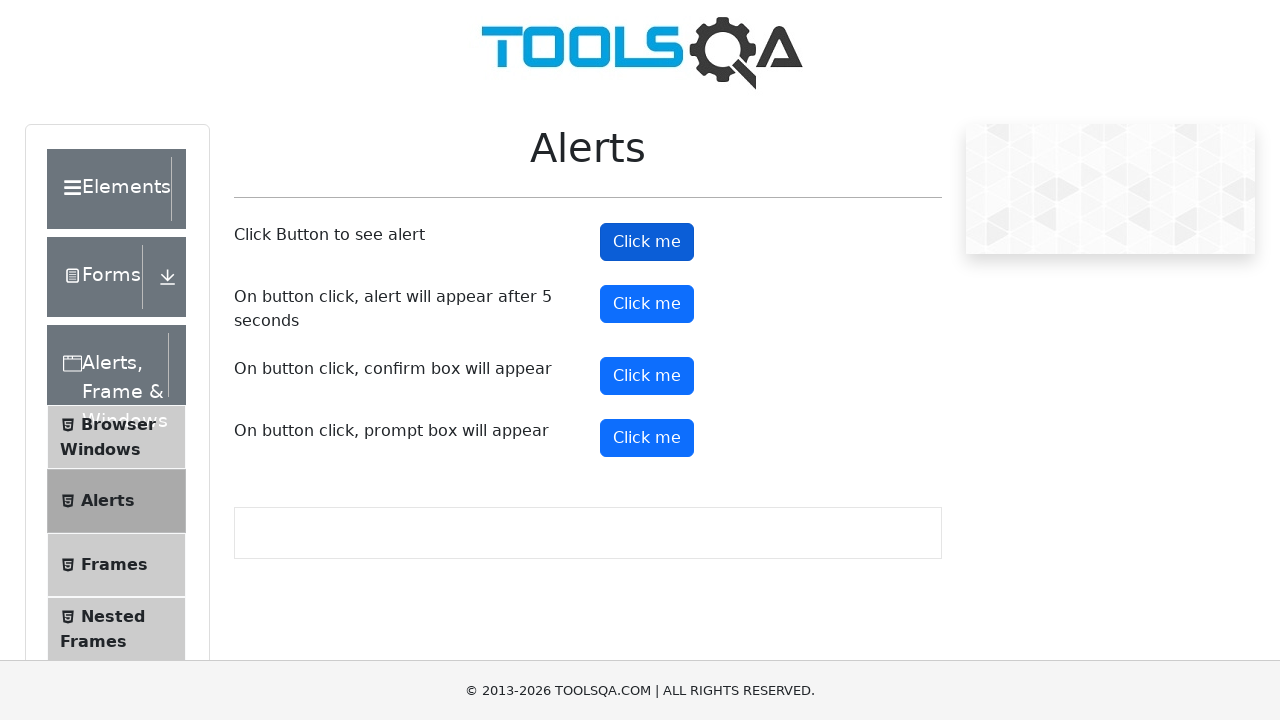

Clicked button to trigger timer alert at (647, 304) on #timerAlertButton
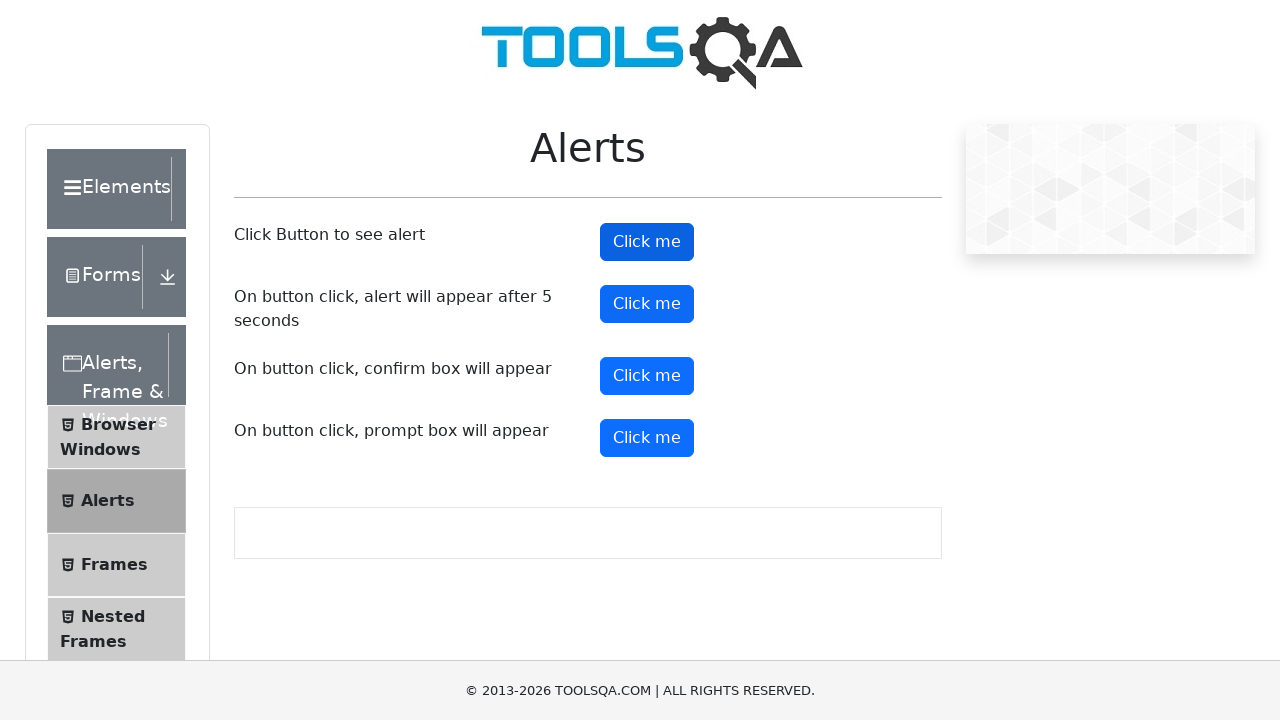

Waited 5 seconds for timer alert to trigger
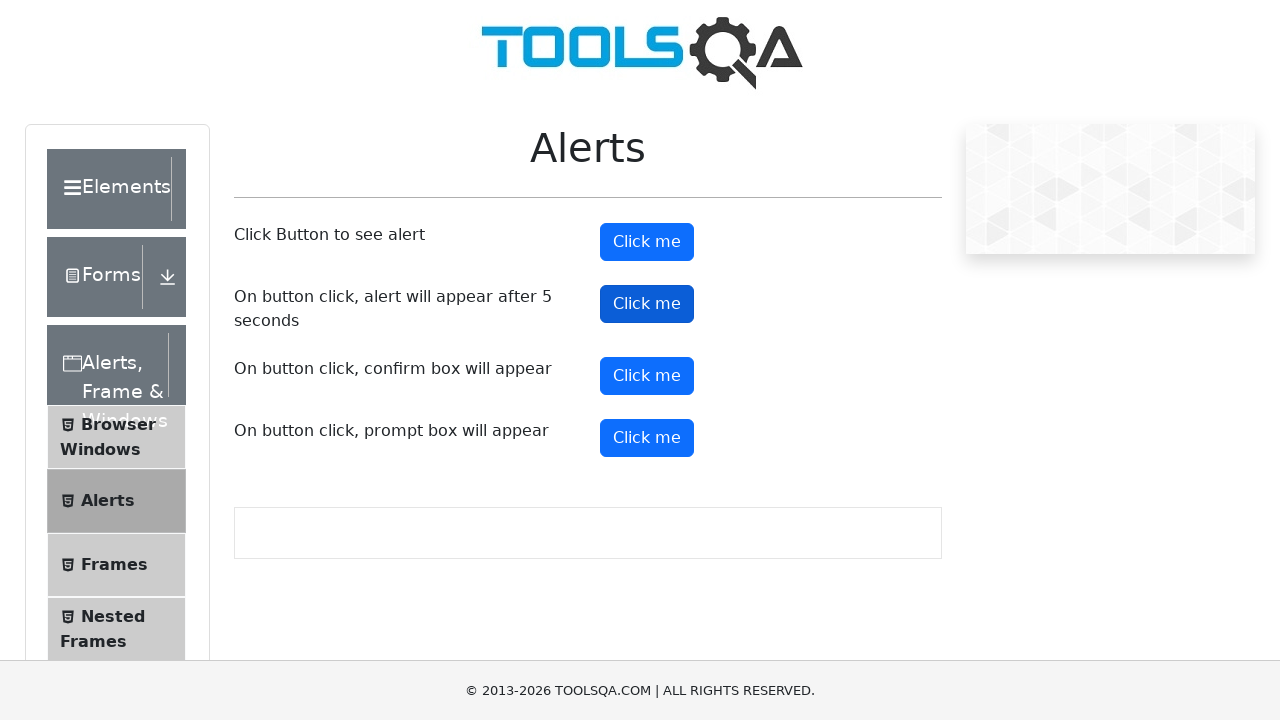

Accepted timer alert dialog
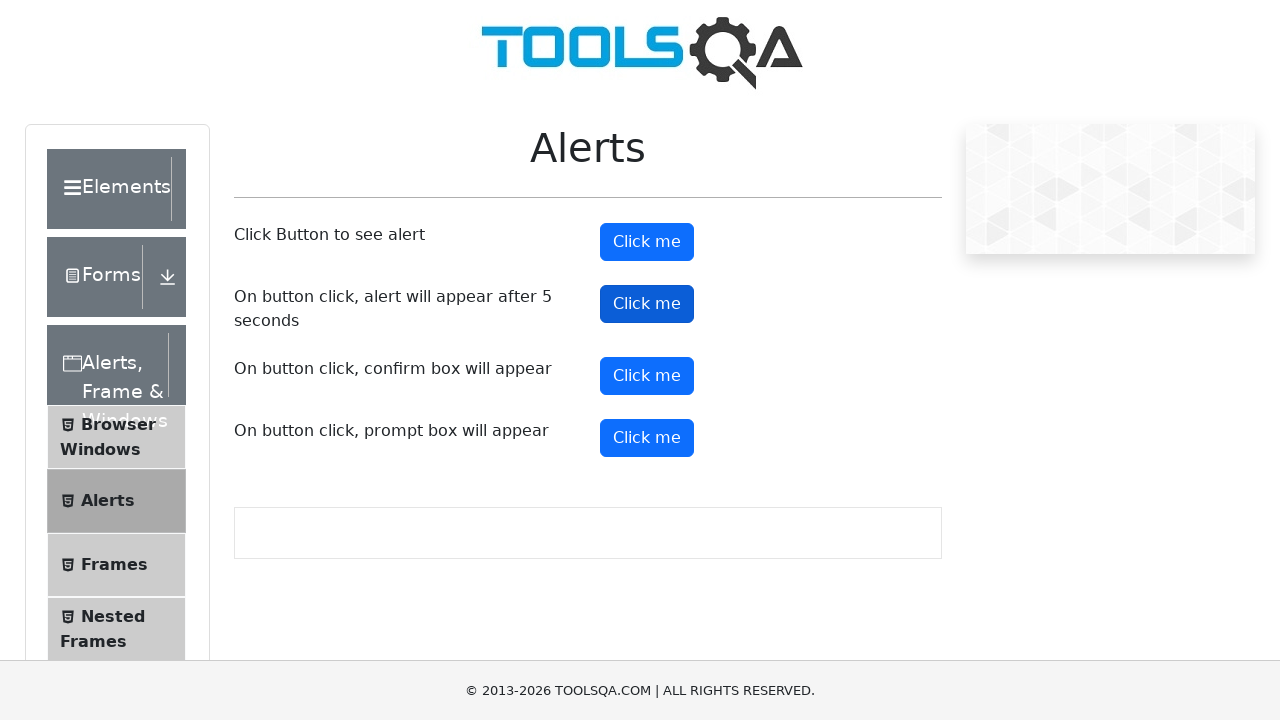

Clicked button to trigger confirm dialog at (647, 376) on #confirmButton
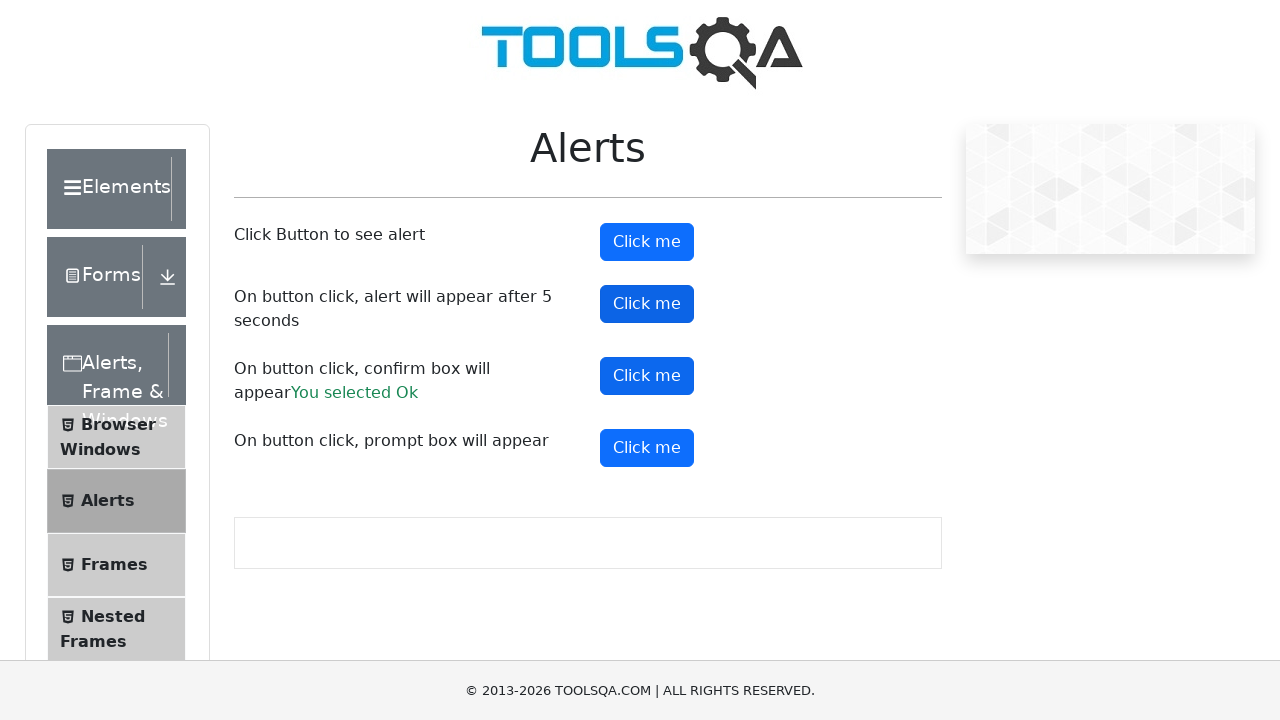

Dismissed confirm dialog
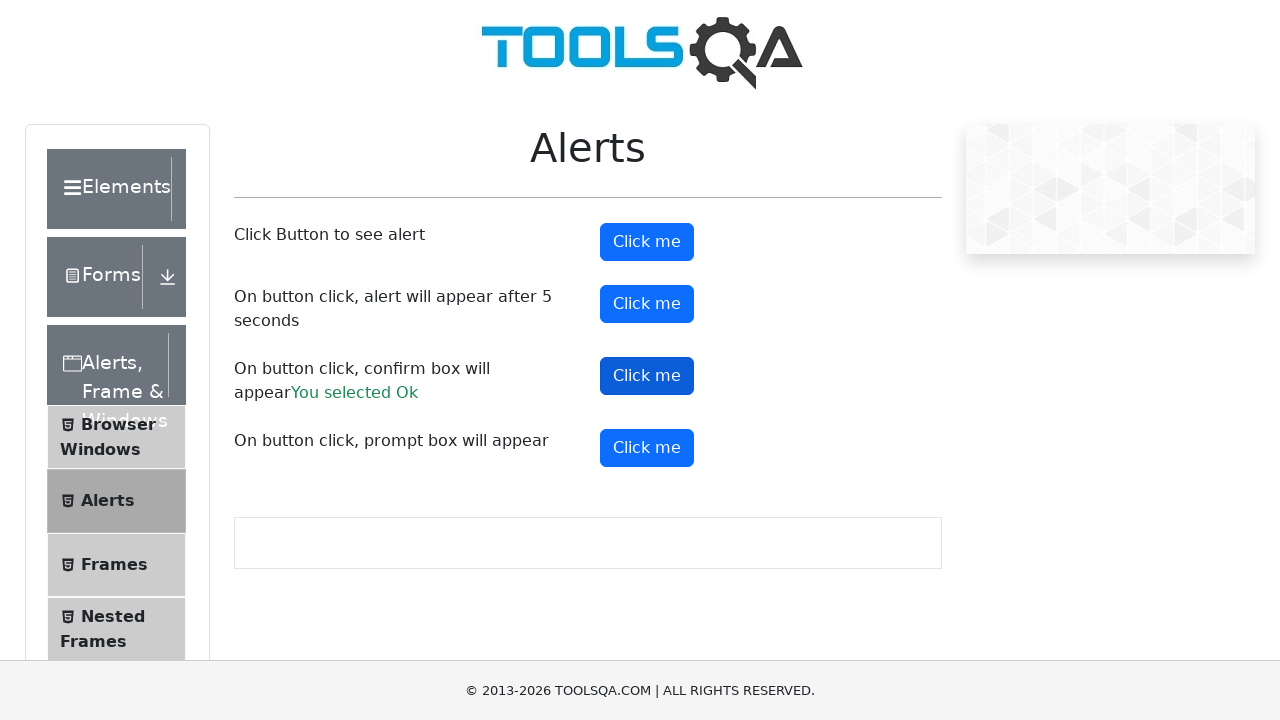

Clicked button to trigger prompt dialog at (647, 448) on #promtButton
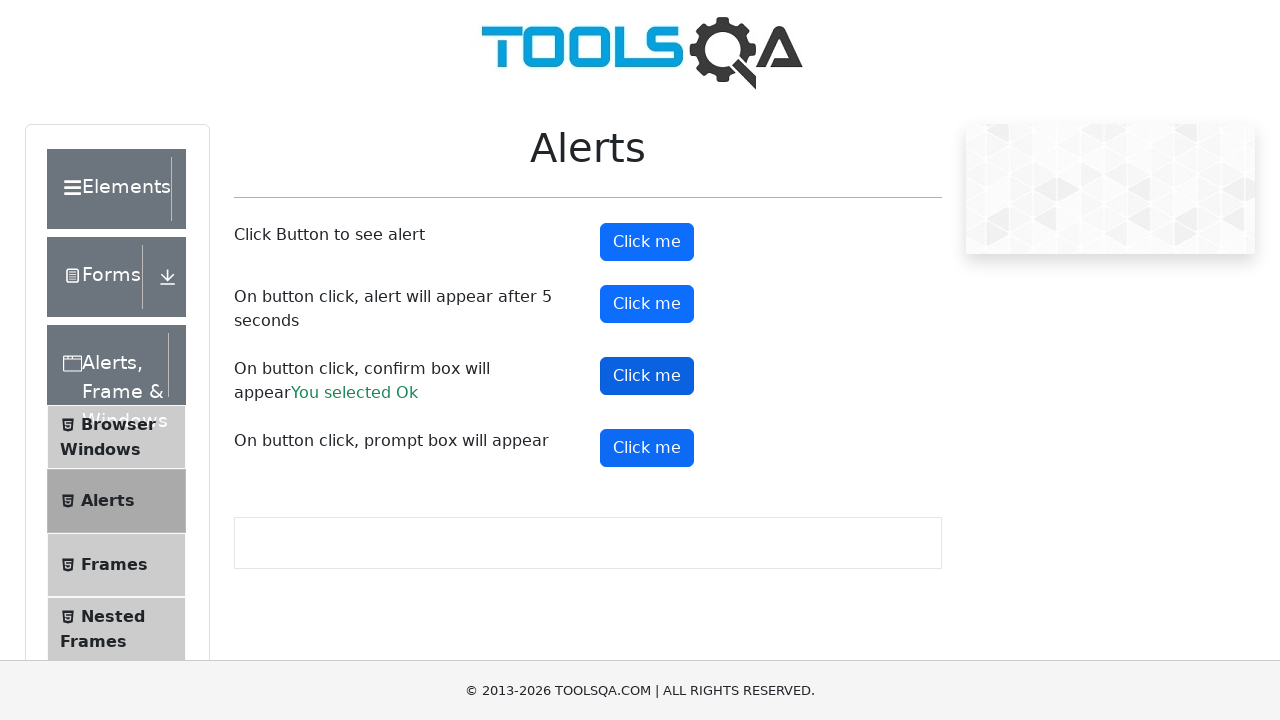

Accepted prompt dialog with text 'QA Test Automation'
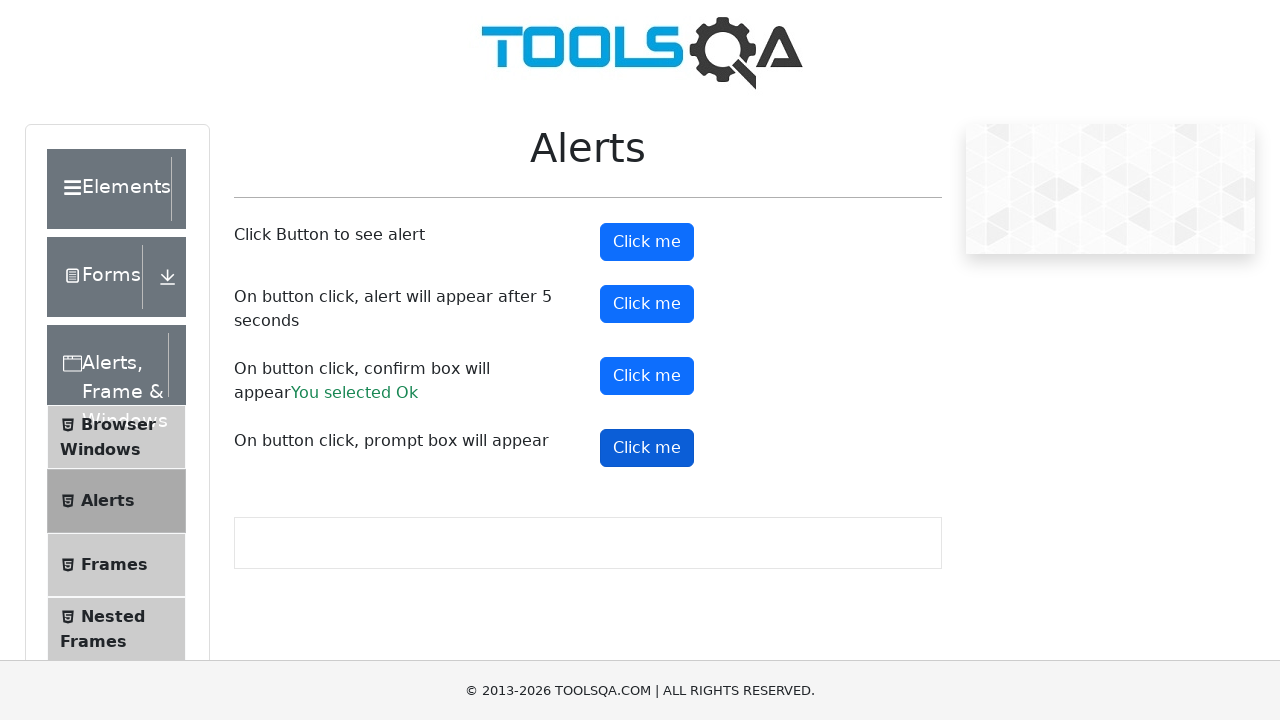

Navigated to frames page
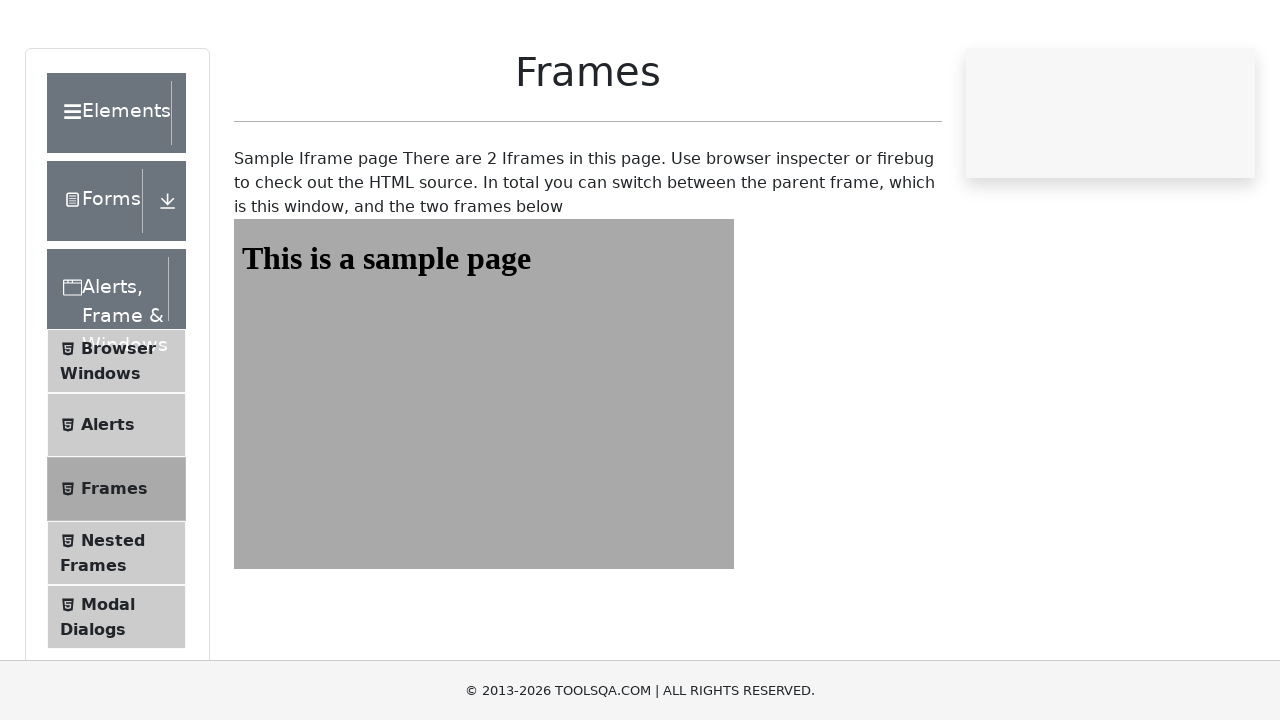

Switched to iframe and retrieved heading text: This is a sample page
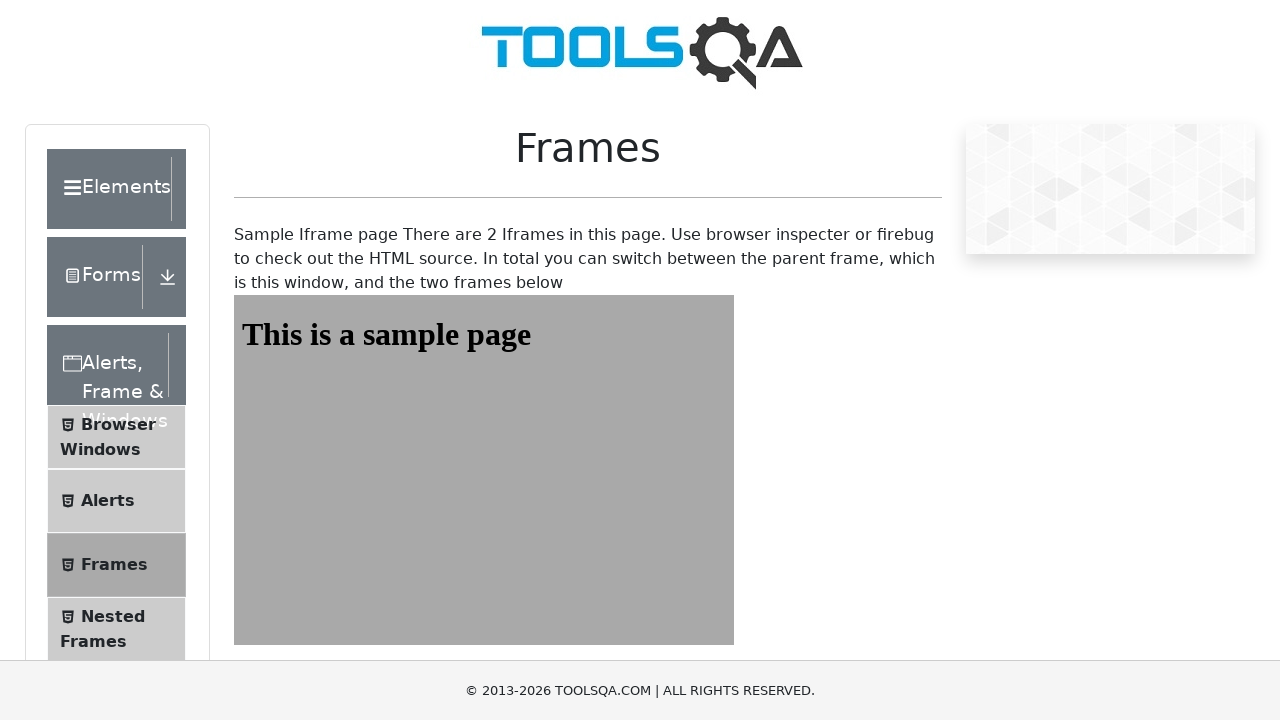

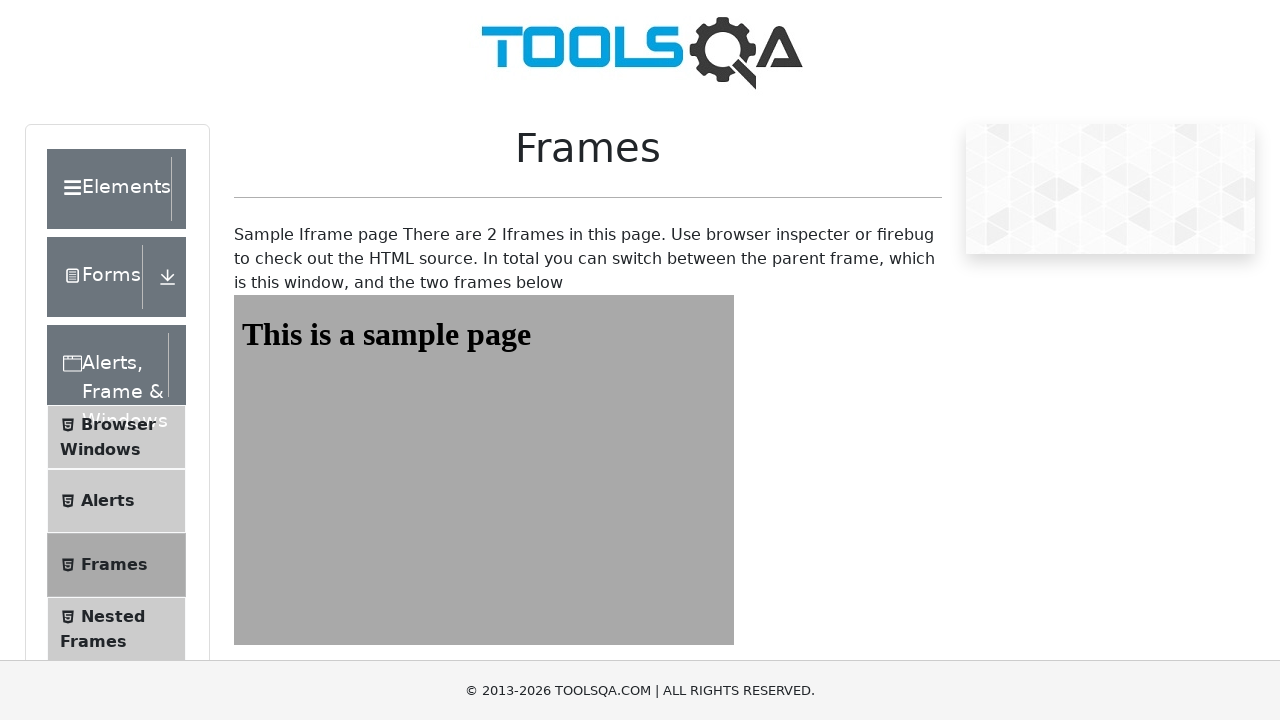